Tests navigation to Shadow DOM page by clicking the link and navigating back

Starting URL: https://the-internet.herokuapp.com

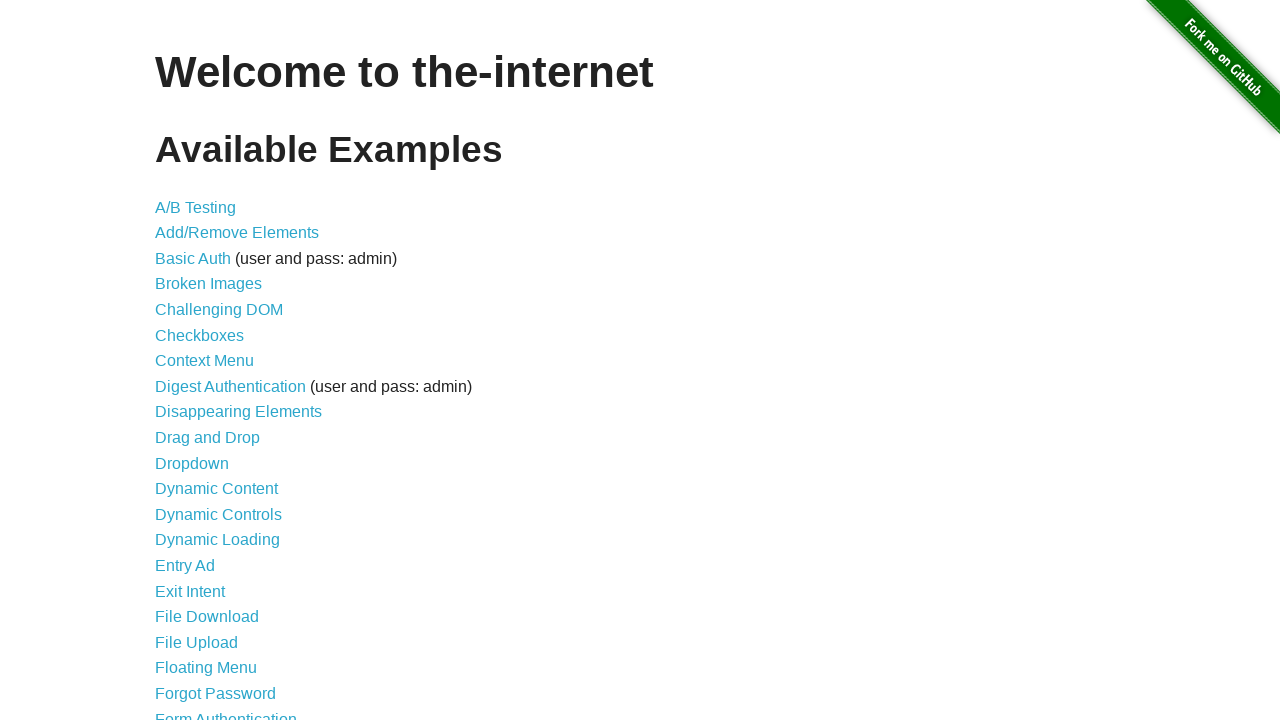

Clicked Shadow DOM link at (205, 497) on xpath=//*[@id="content"]/ul/li[38]/a
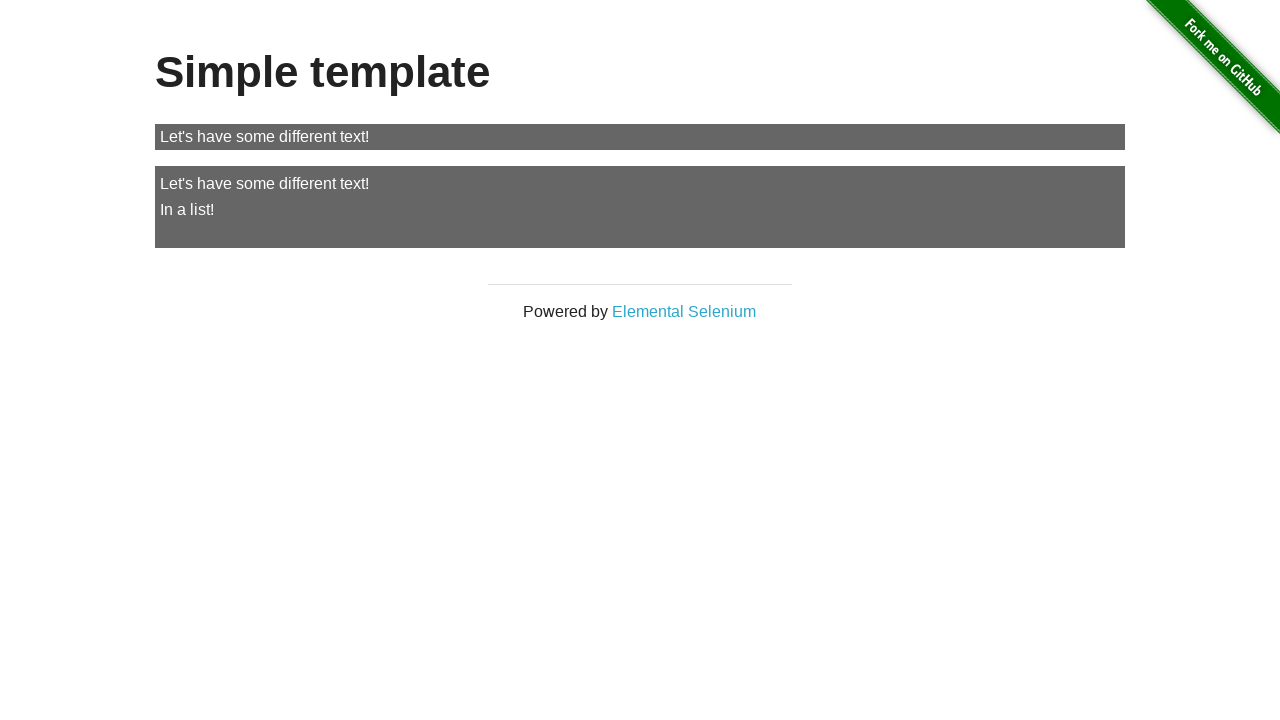

Navigated back to main page
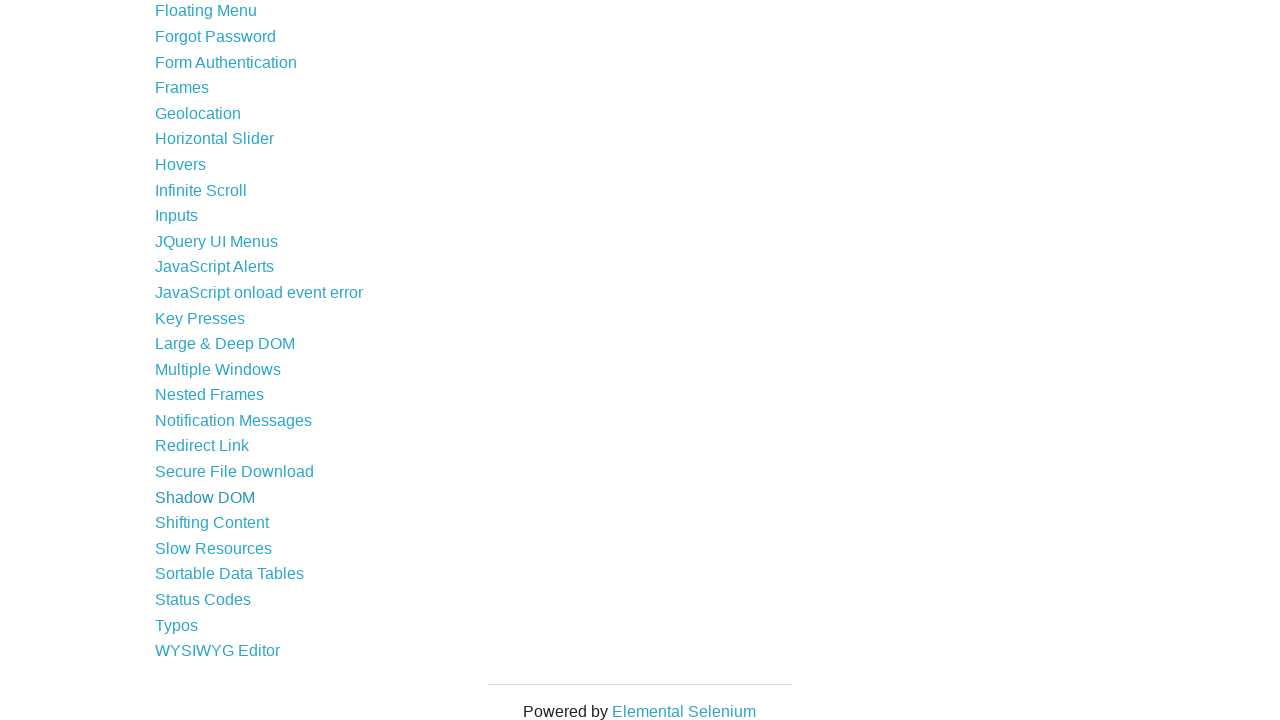

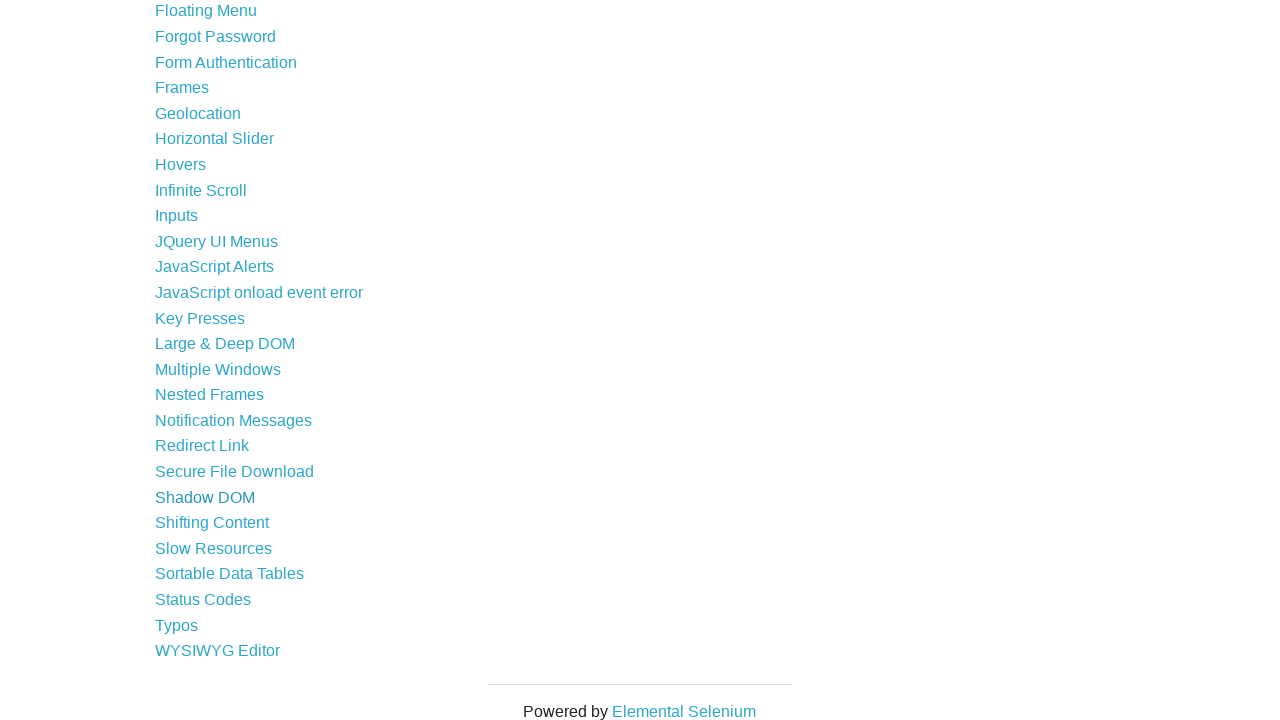